Tests the DemoQA text box form by filling out name, email, and address fields, then verifying the submitted data is displayed correctly

Starting URL: https://demoqa.com

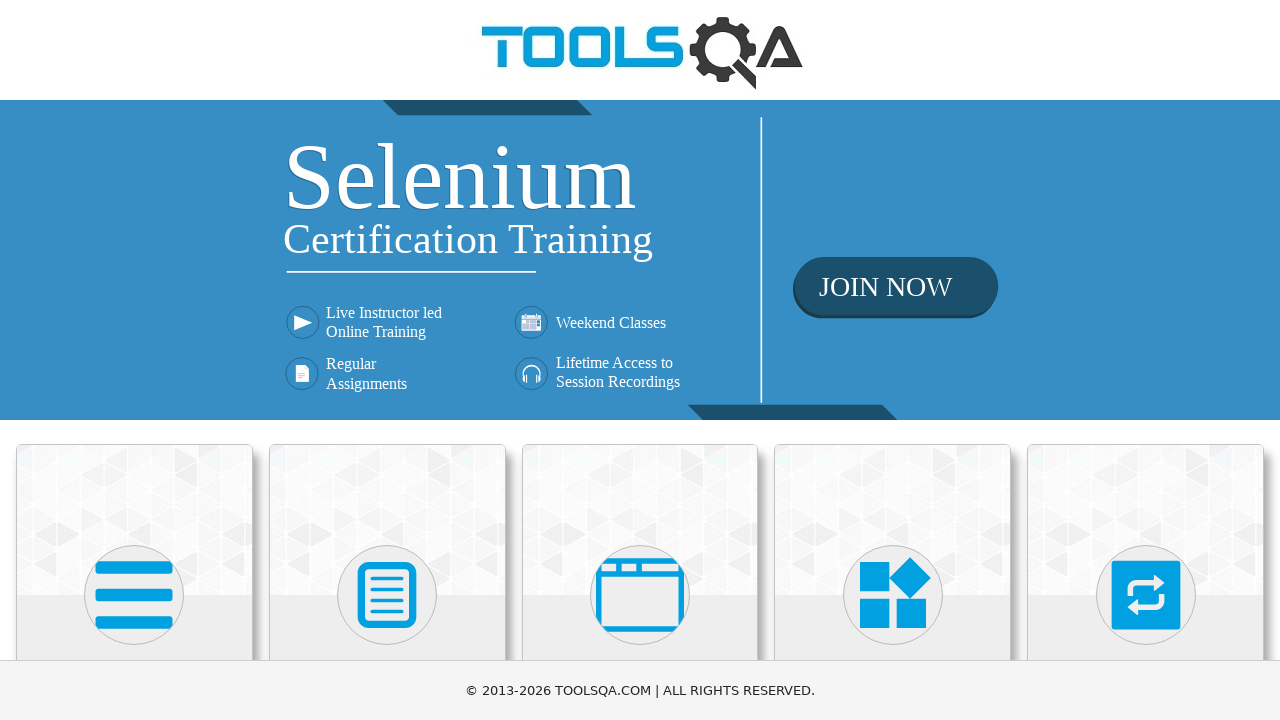

Clicked on Elements card at (134, 520) on xpath=//div[@class='card mt-4 top-card']
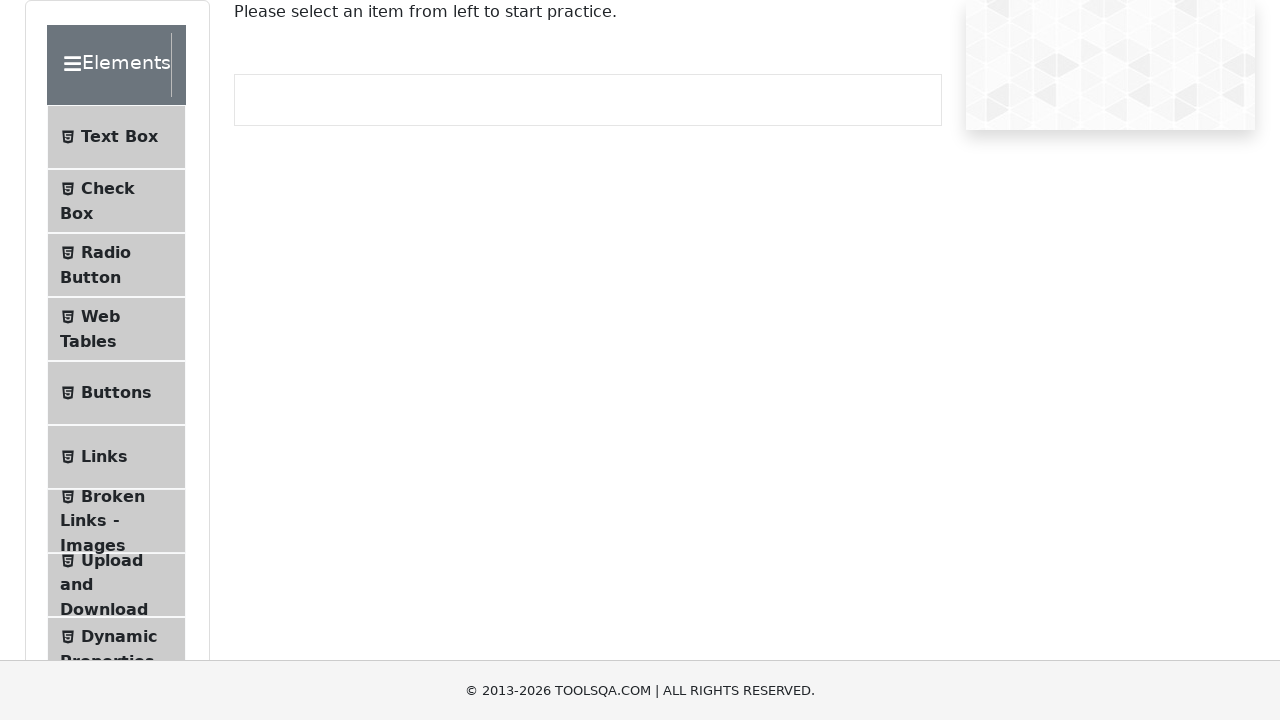

Clicked on Text Box menu item at (116, 137) on xpath=//li[@id='item-0']
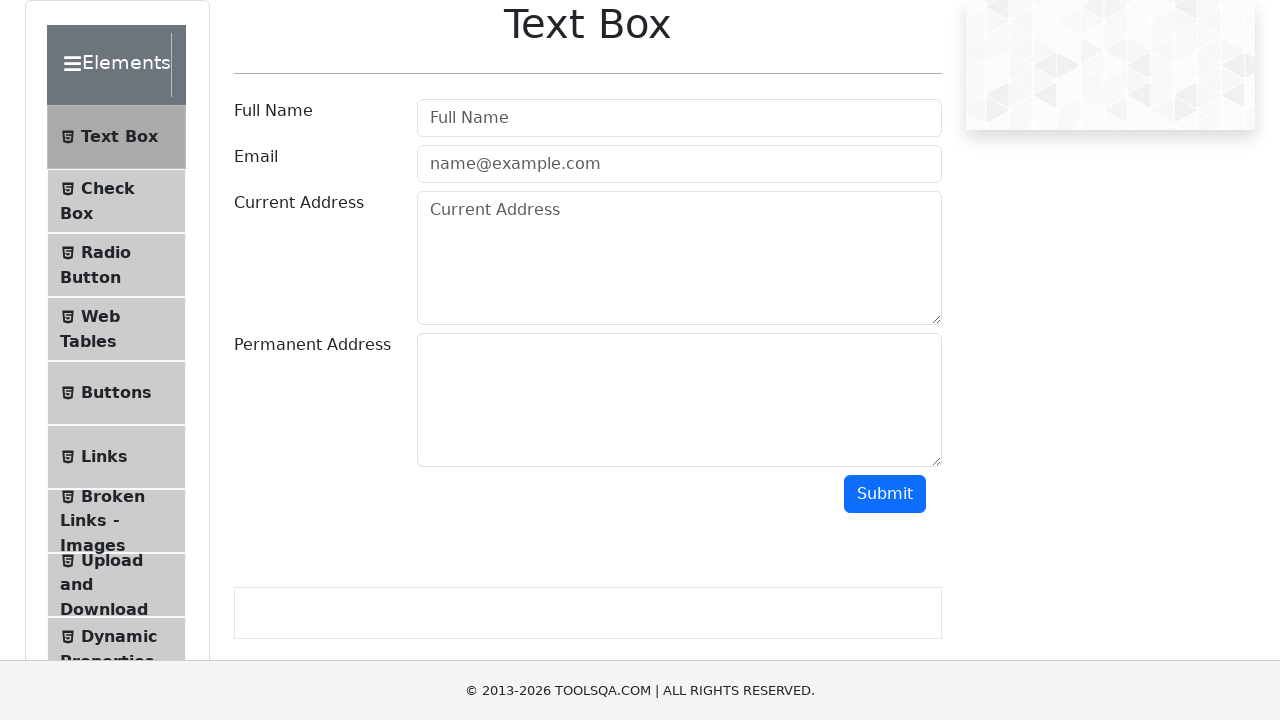

Filled in name field with 'John Doe' on //input[@id='userName']
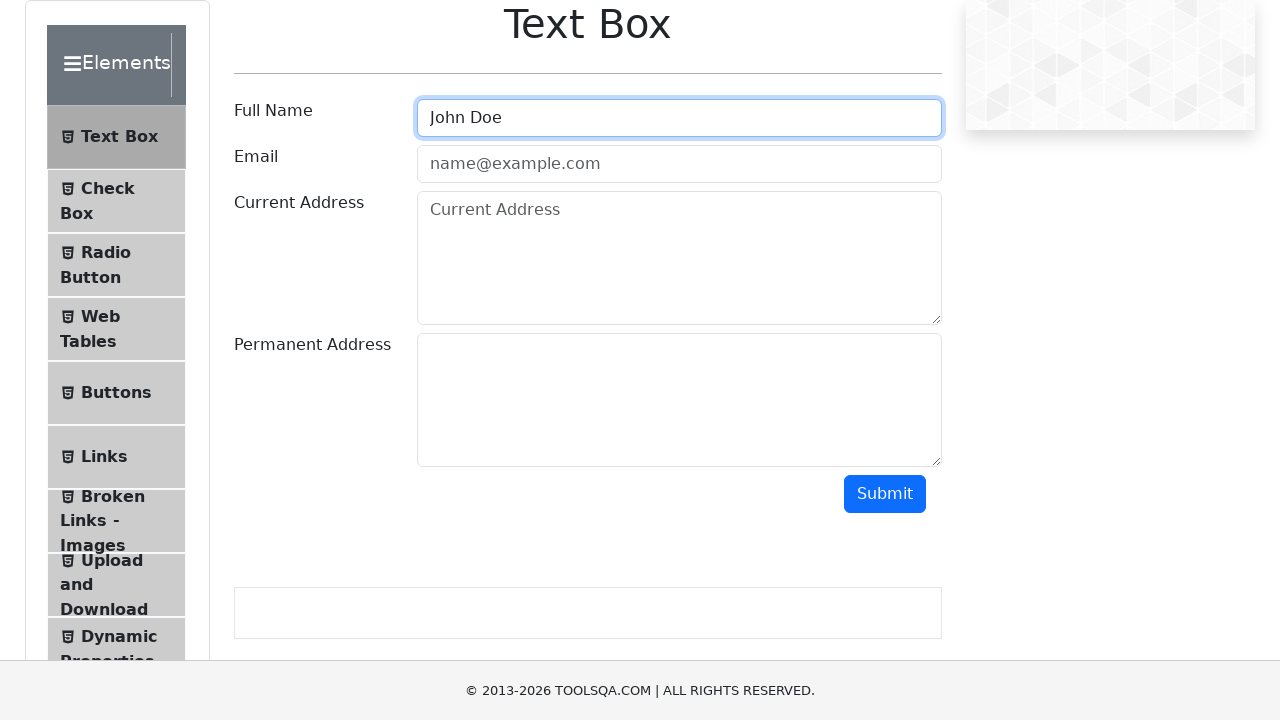

Filled in email field with 'john.doe@example.com' on //*[@id='userEmail']
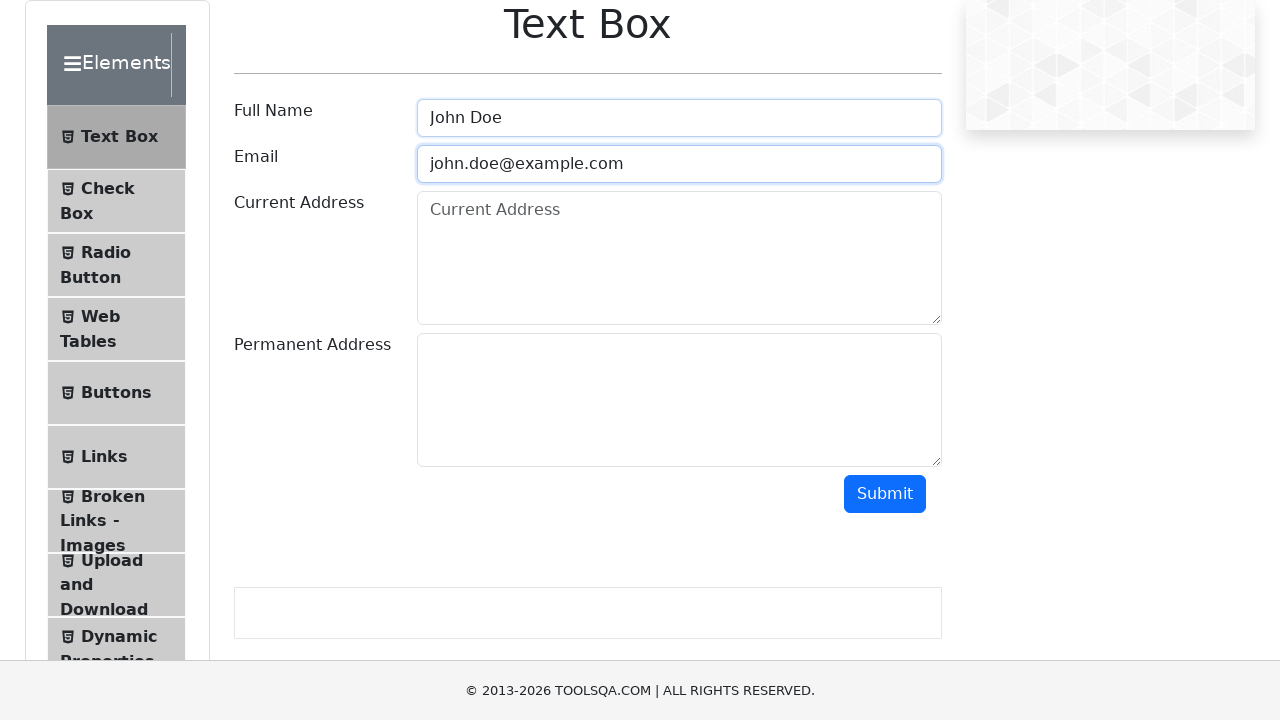

Filled in current address field with '123 Main Street, New York, NY 10001' on #currentAddress
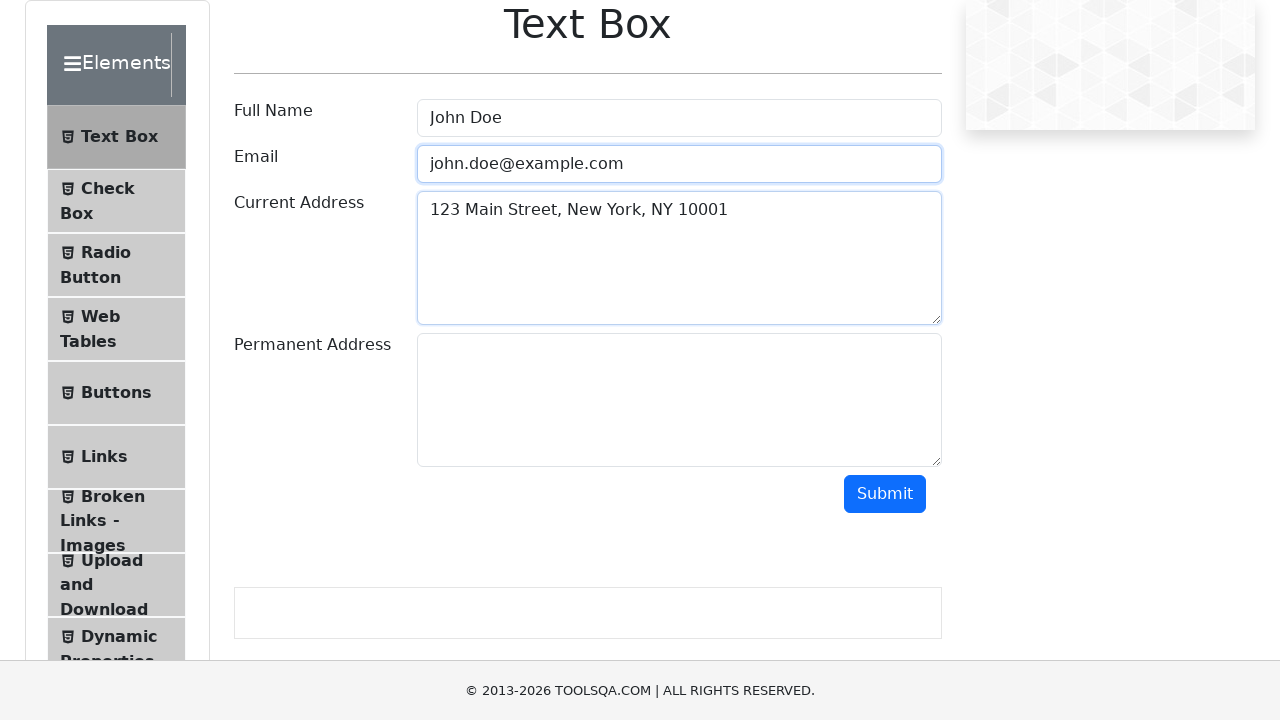

Filled in permanent address field with '456 Oak Avenue, Los Angeles, CA 90001' on #permanentAddress
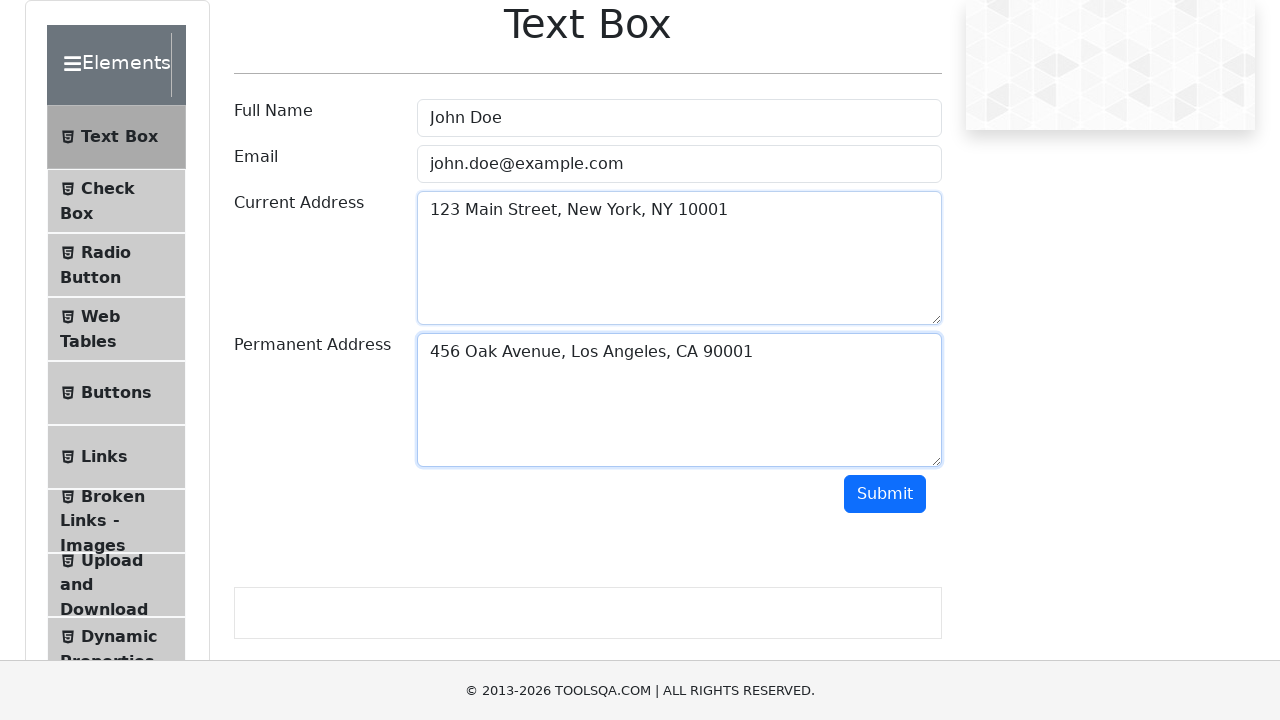

Clicked submit button to submit the form at (885, 494) on #submit
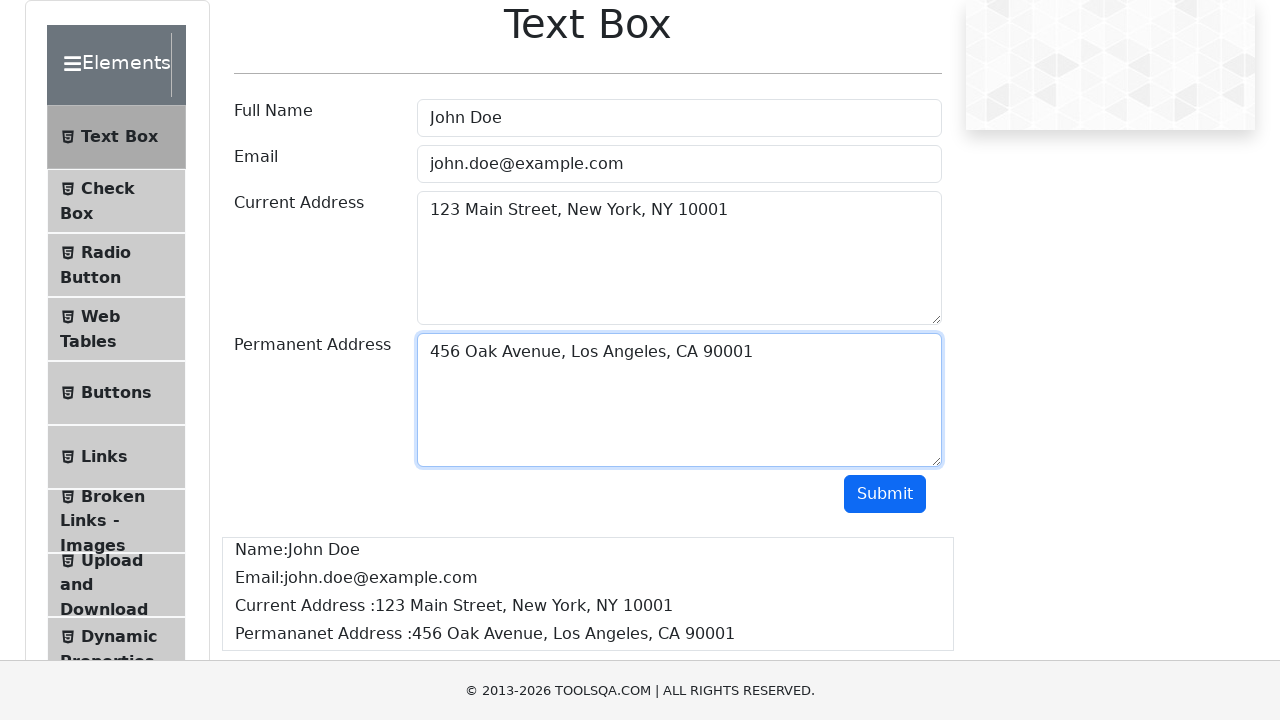

Waited for submission results to appear
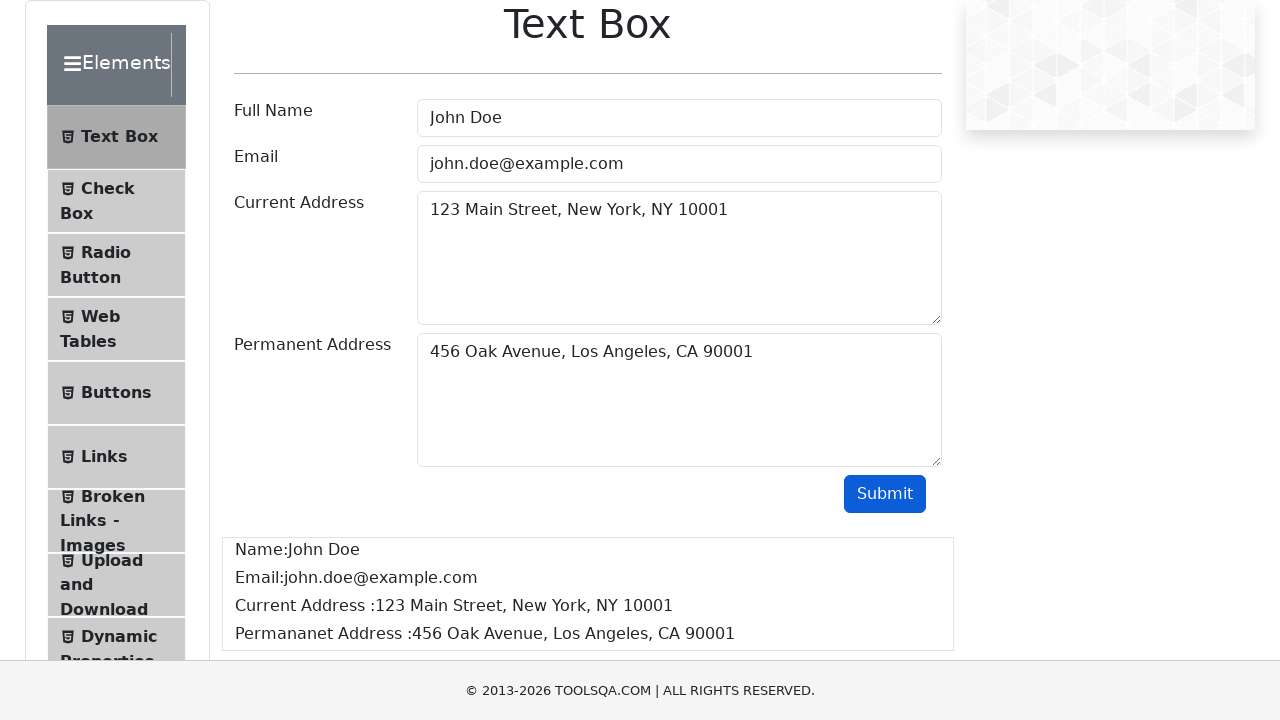

Verified that submitted name 'John Doe' is displayed correctly
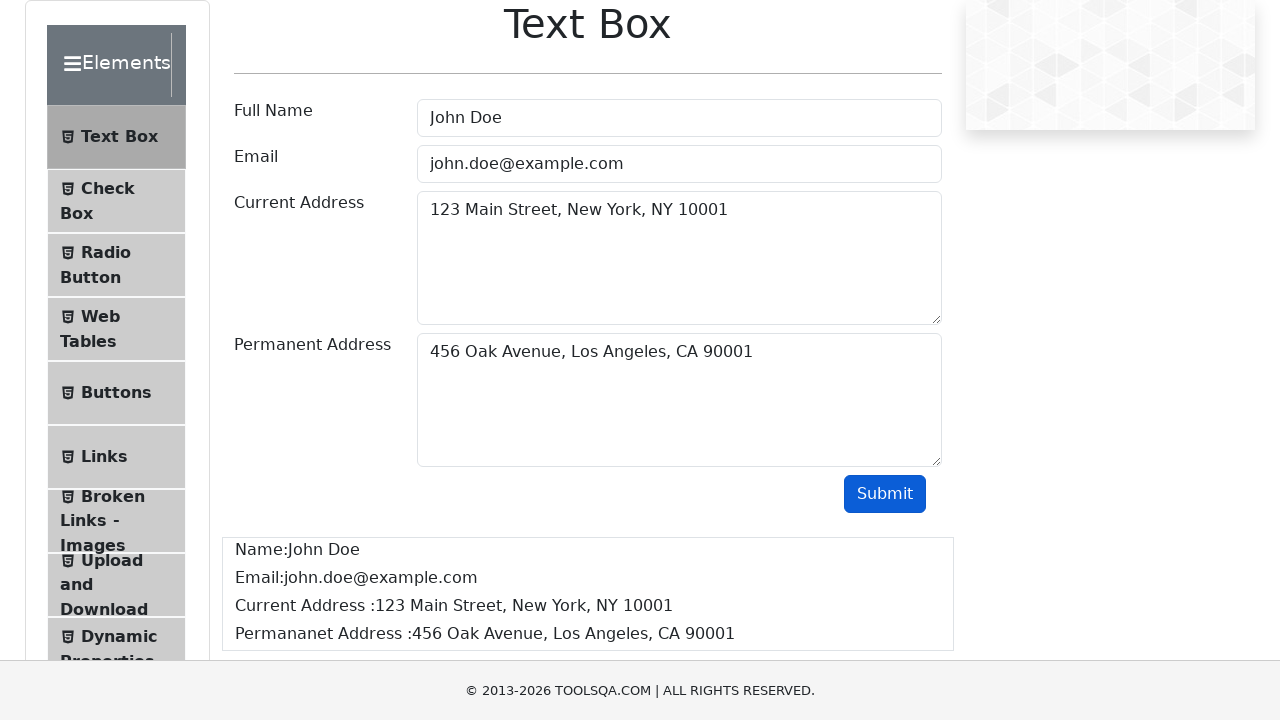

Verified that submitted email 'john.doe@example.com' is displayed correctly
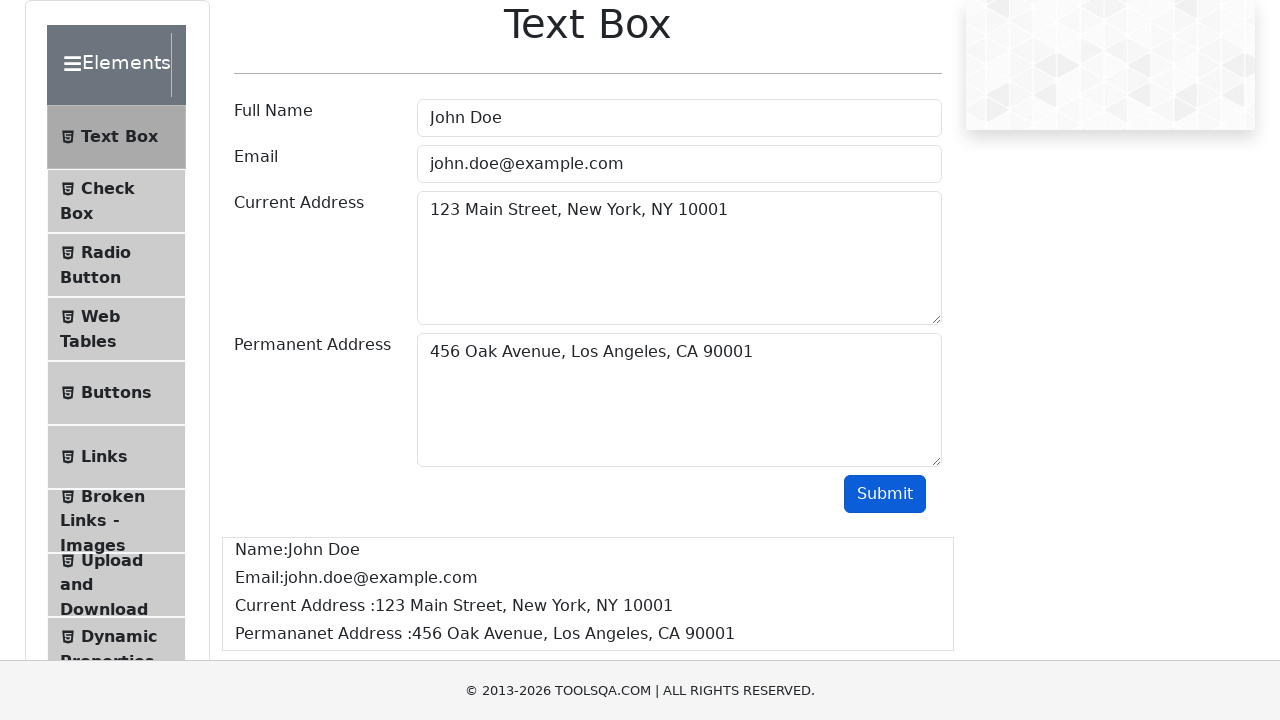

Verified that submitted current address '123 Main Street, New York, NY 10001' is displayed correctly
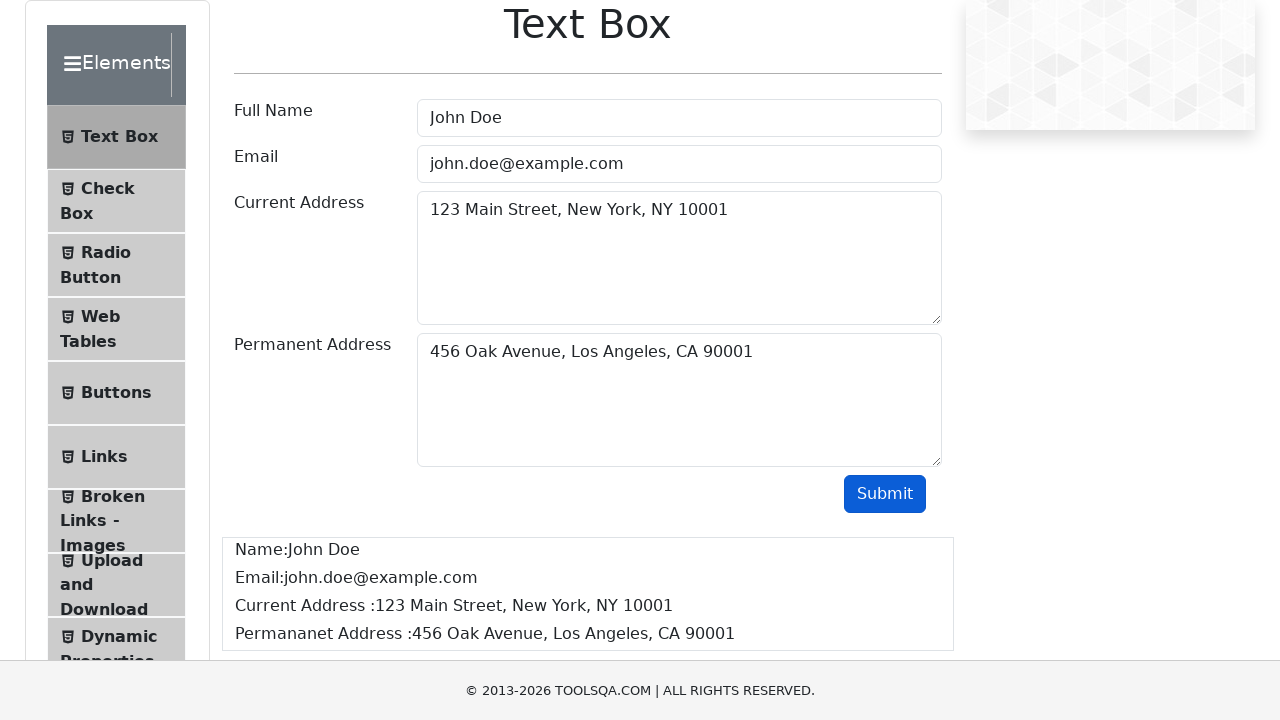

Verified that submitted permanent address '456 Oak Avenue, Los Angeles, CA 90001' is displayed correctly
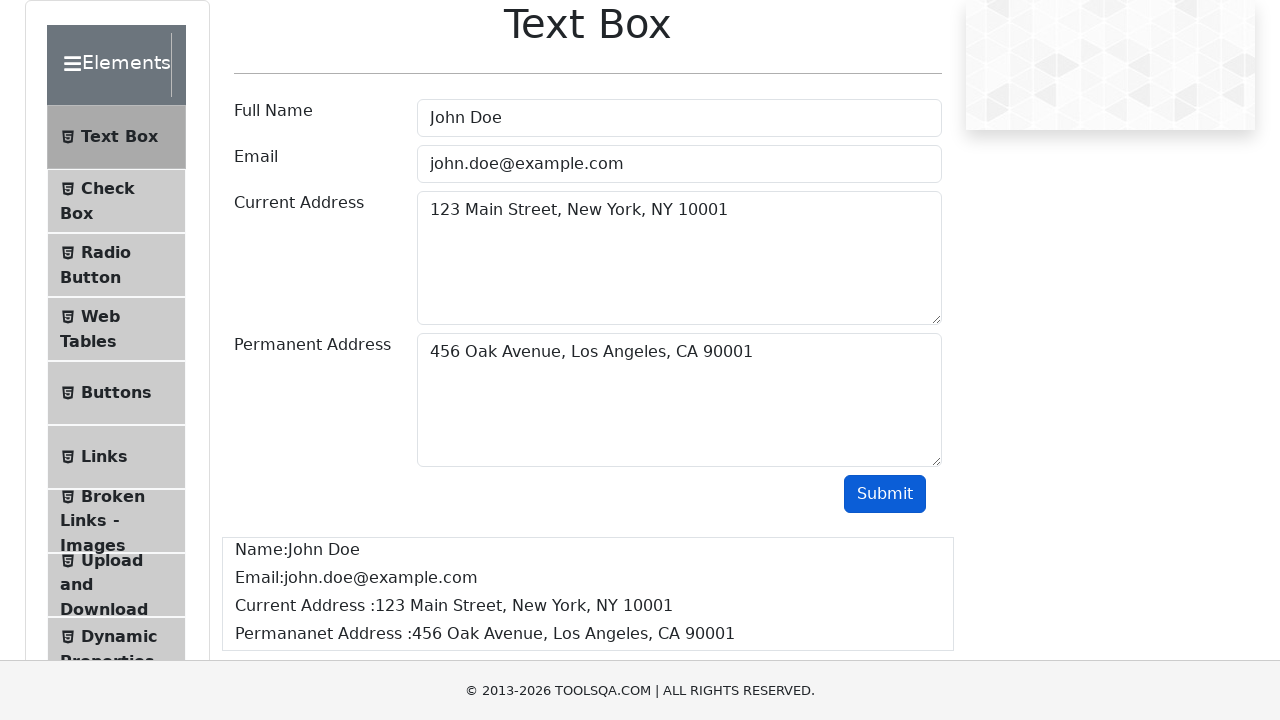

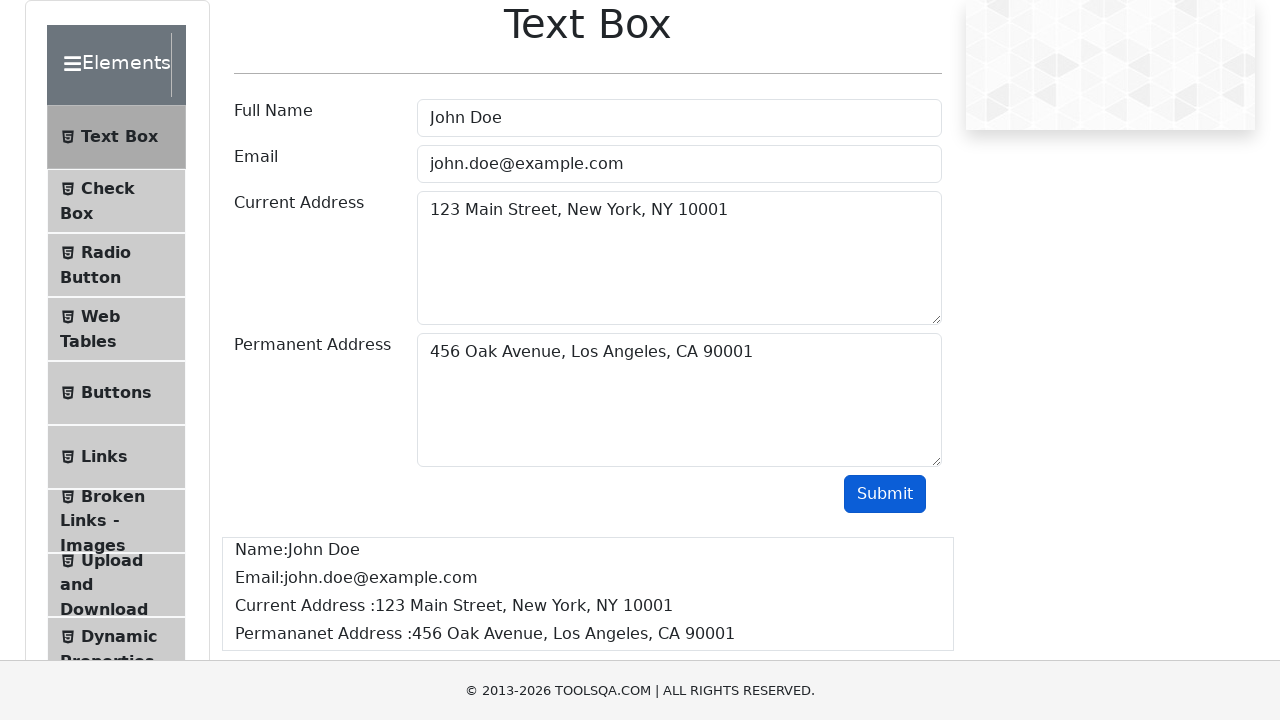